Tests dynamic content loading by clicking a button and waiting for hidden content to become visible after a loading animation

Starting URL: http://the-internet.herokuapp.com/dynamic_loading/1

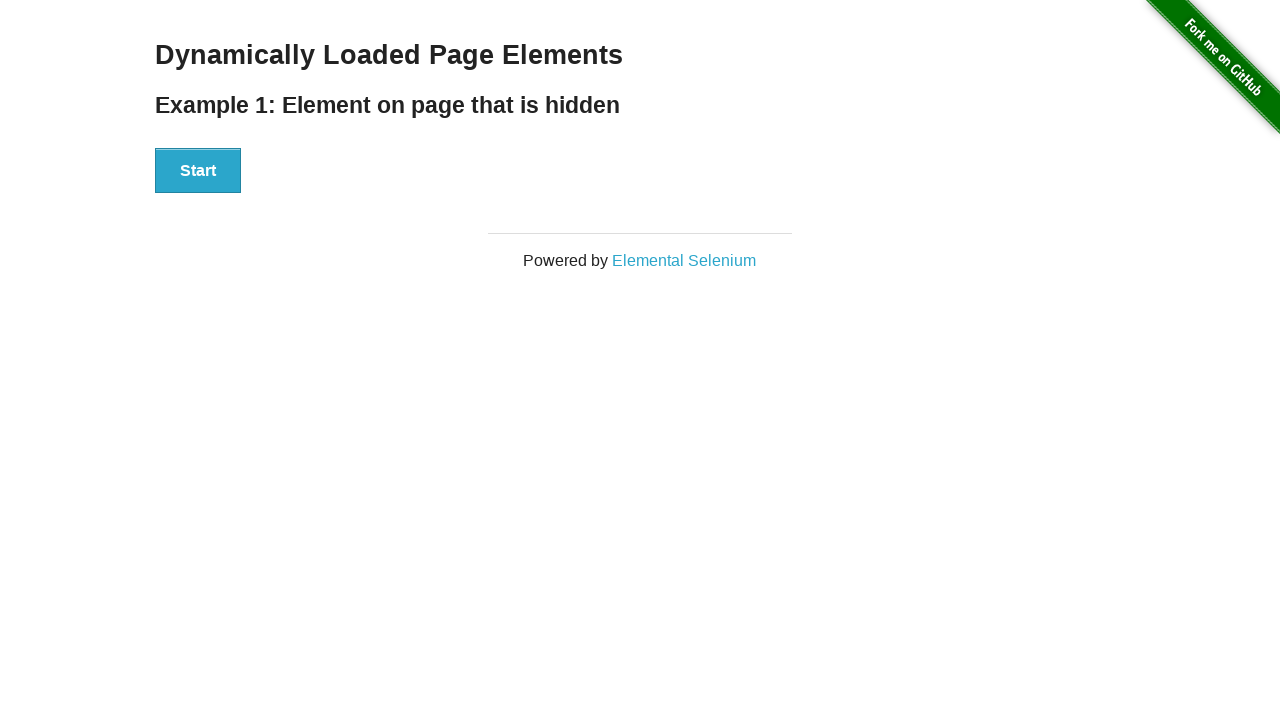

Start button is visible
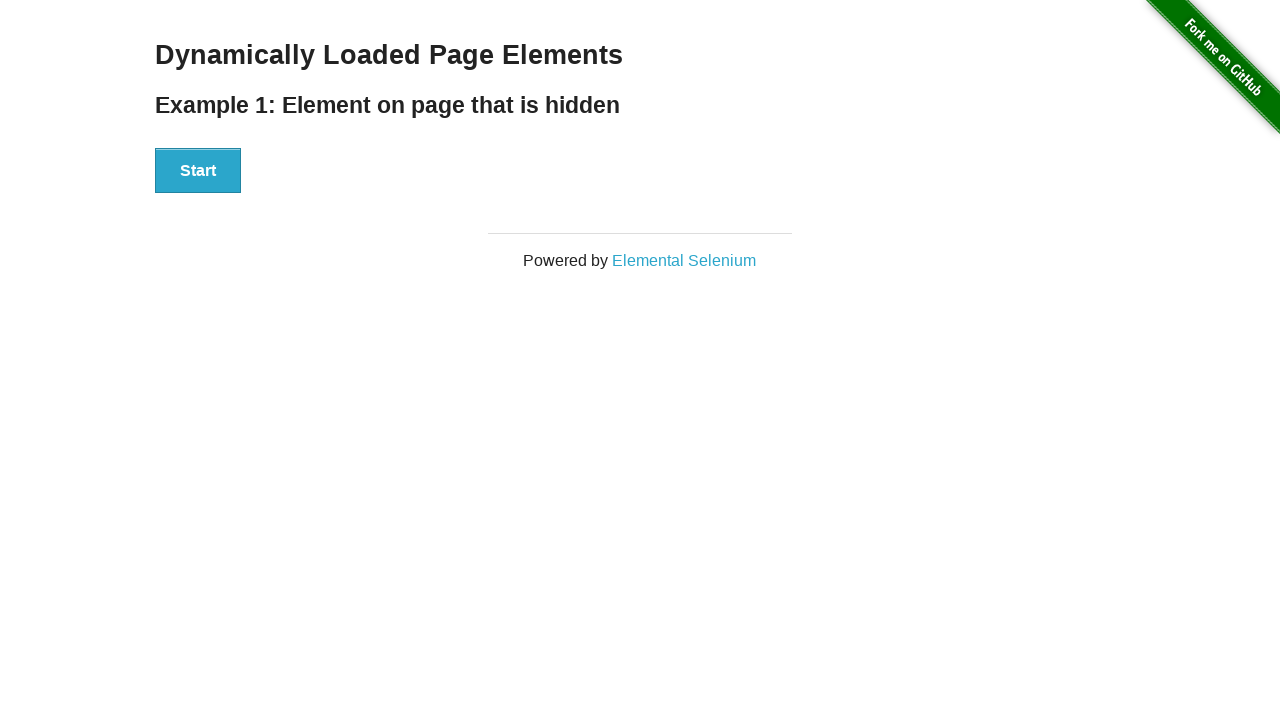

Clicked the start button to trigger dynamic content loading at (198, 171) on xpath=//div[@id='start']/button
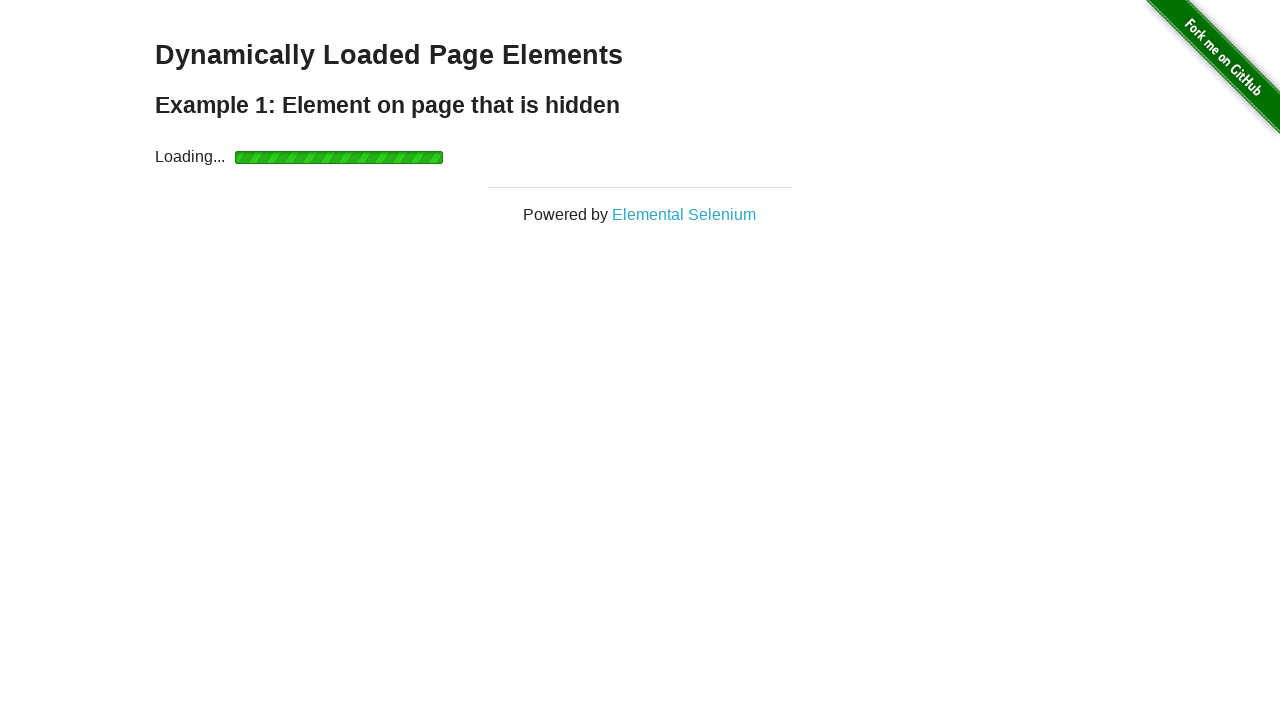

Loading animation disappeared after content finished loading
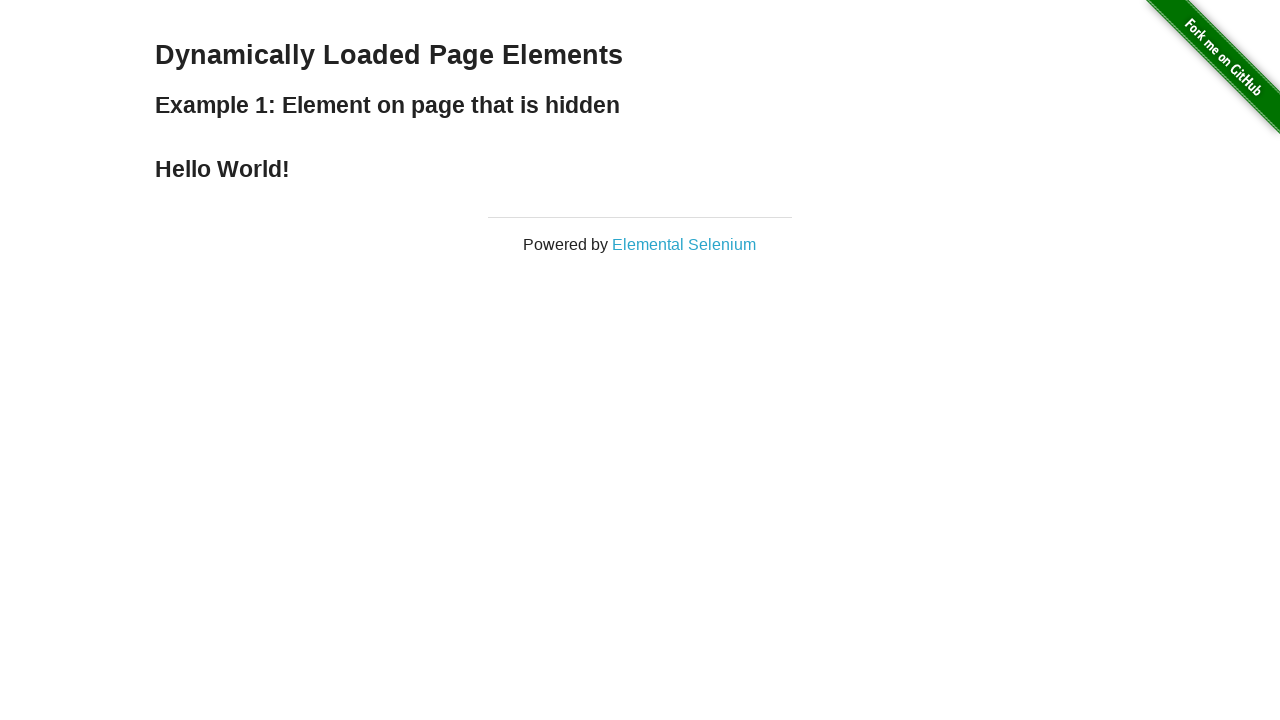

Extracted dynamically loaded text: 'Hello World!'
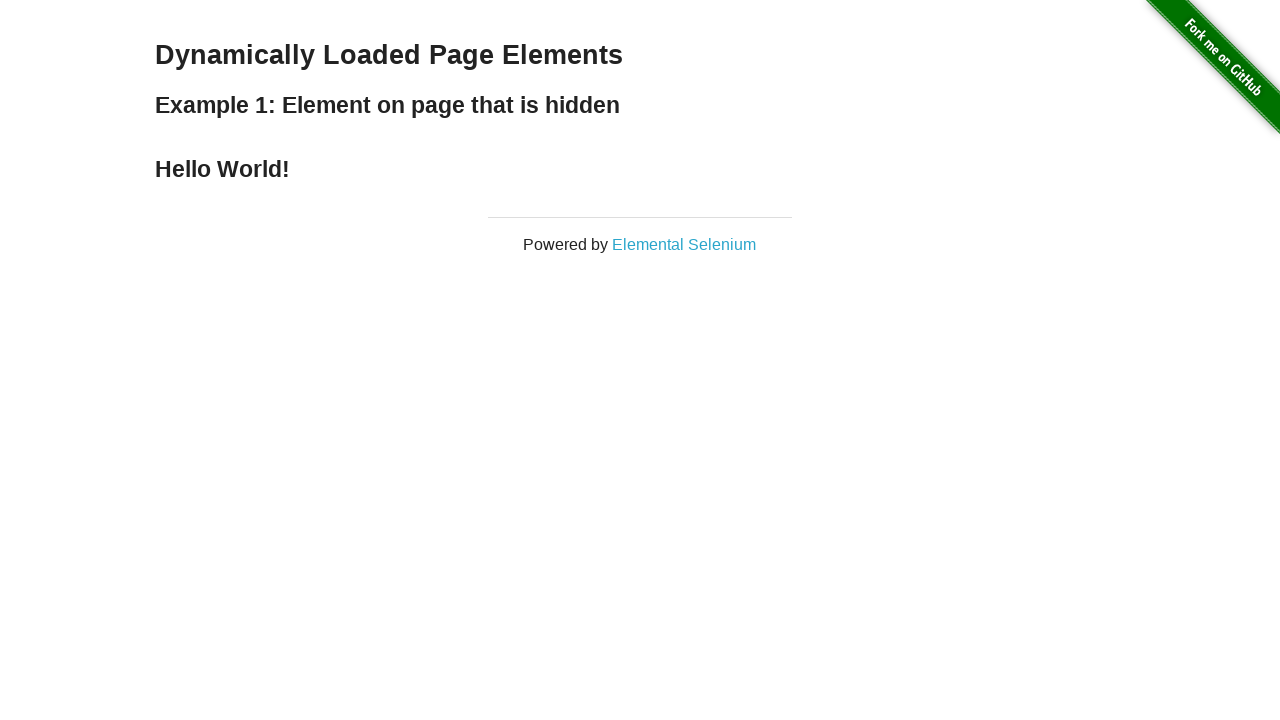

Printed extracted text to console
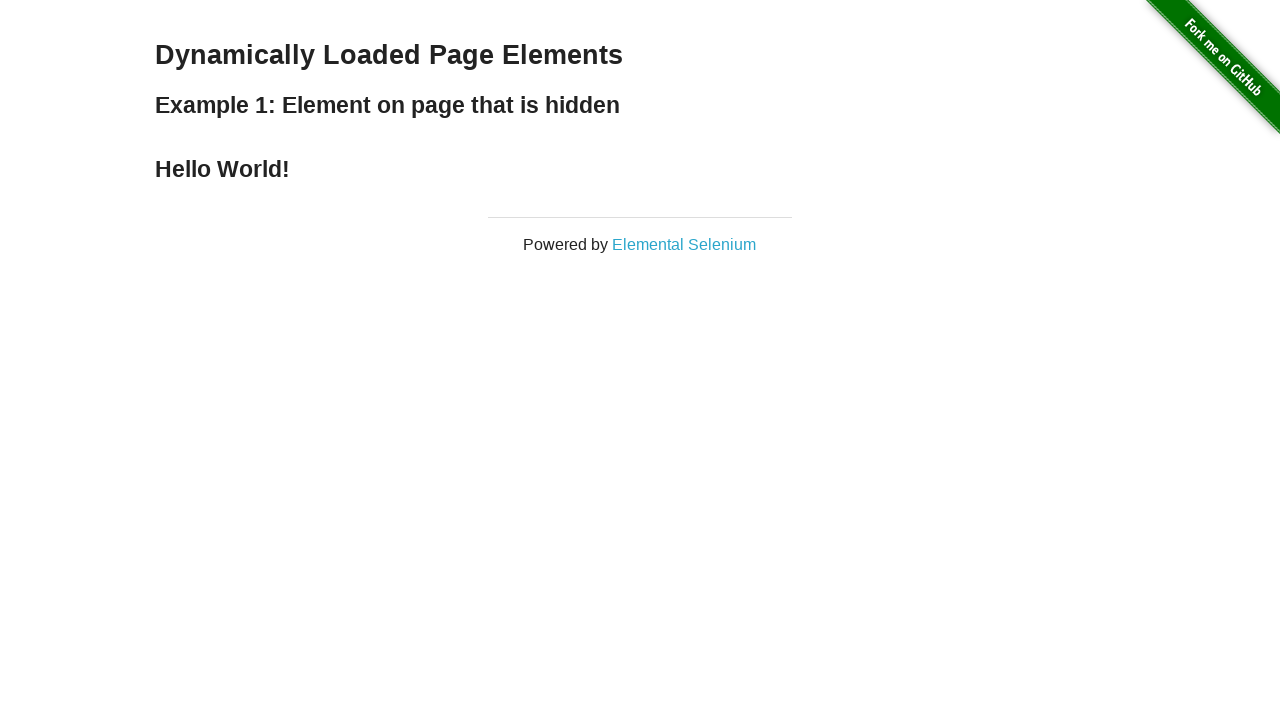

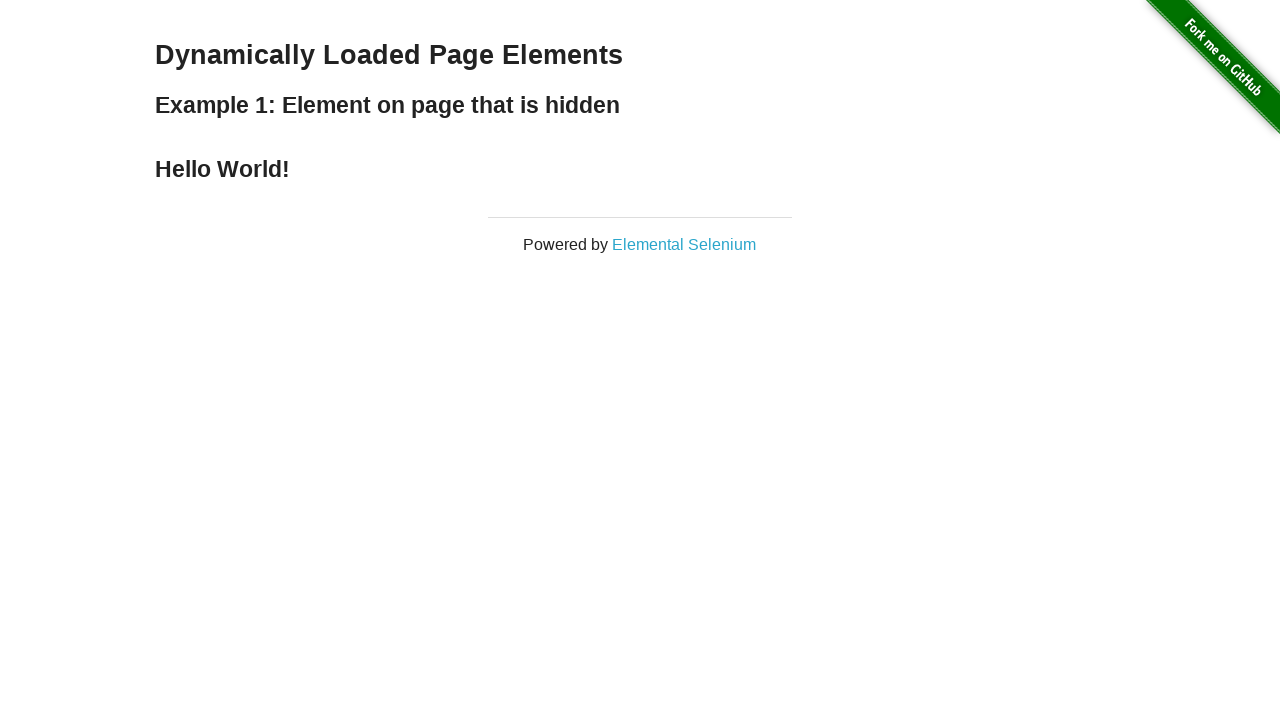